Tests a registration form by filling in name, email, password, and phone fields, then submitting the form and verifying the URL parameters contain the submitted data.

Starting URL: https://curso-python-selenium.netlify.app/exercicio_04.html

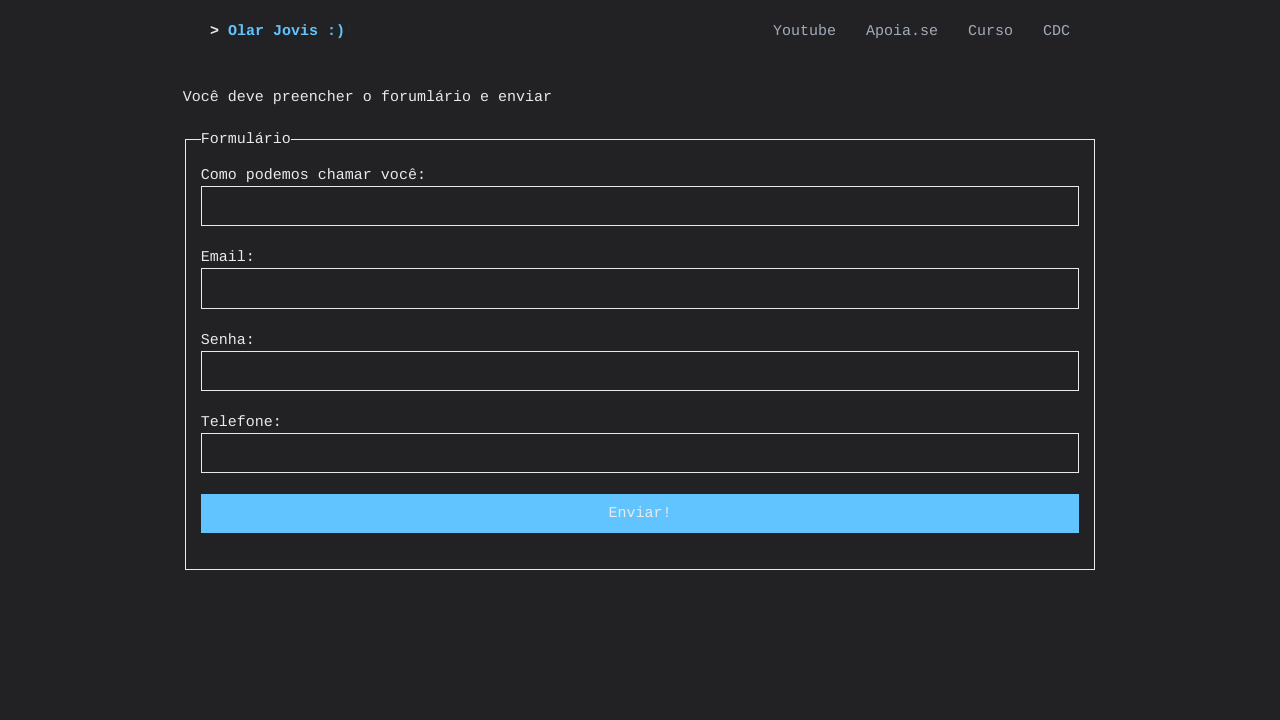

Filled name field with 'Clara' on input[name='nome']
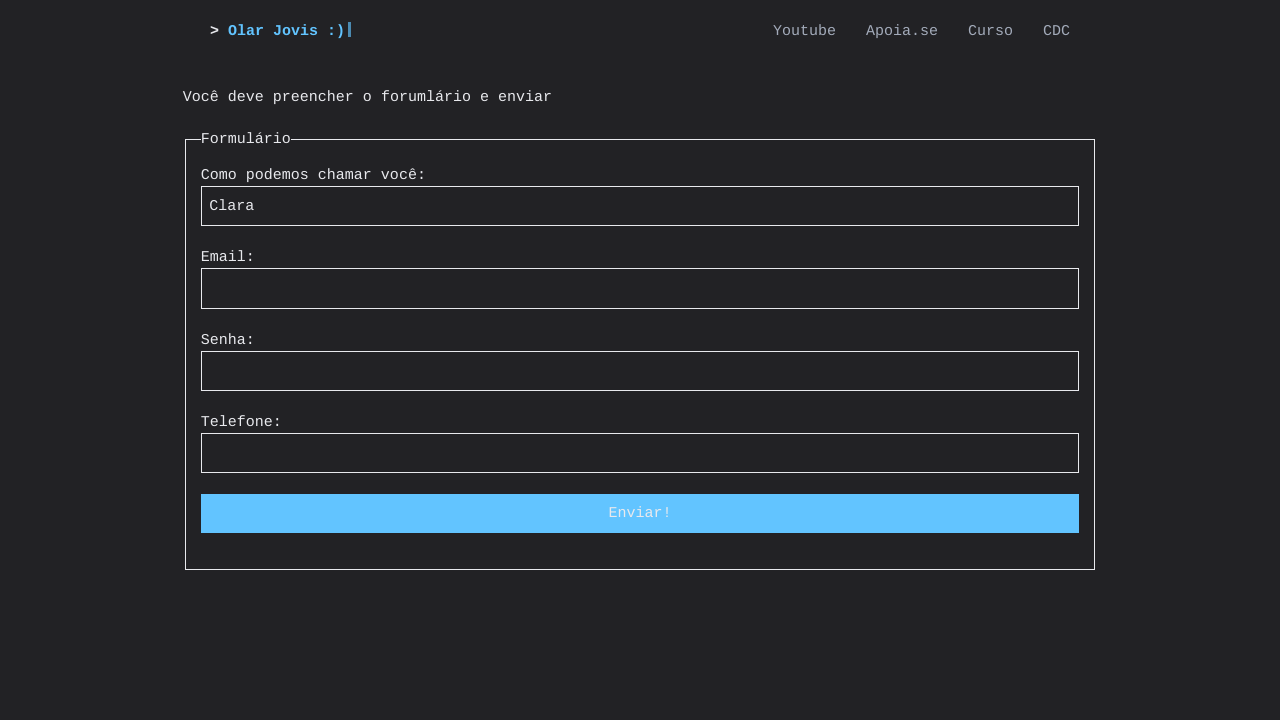

Filled email field with 'clara@gmail.com' on input[name='email']
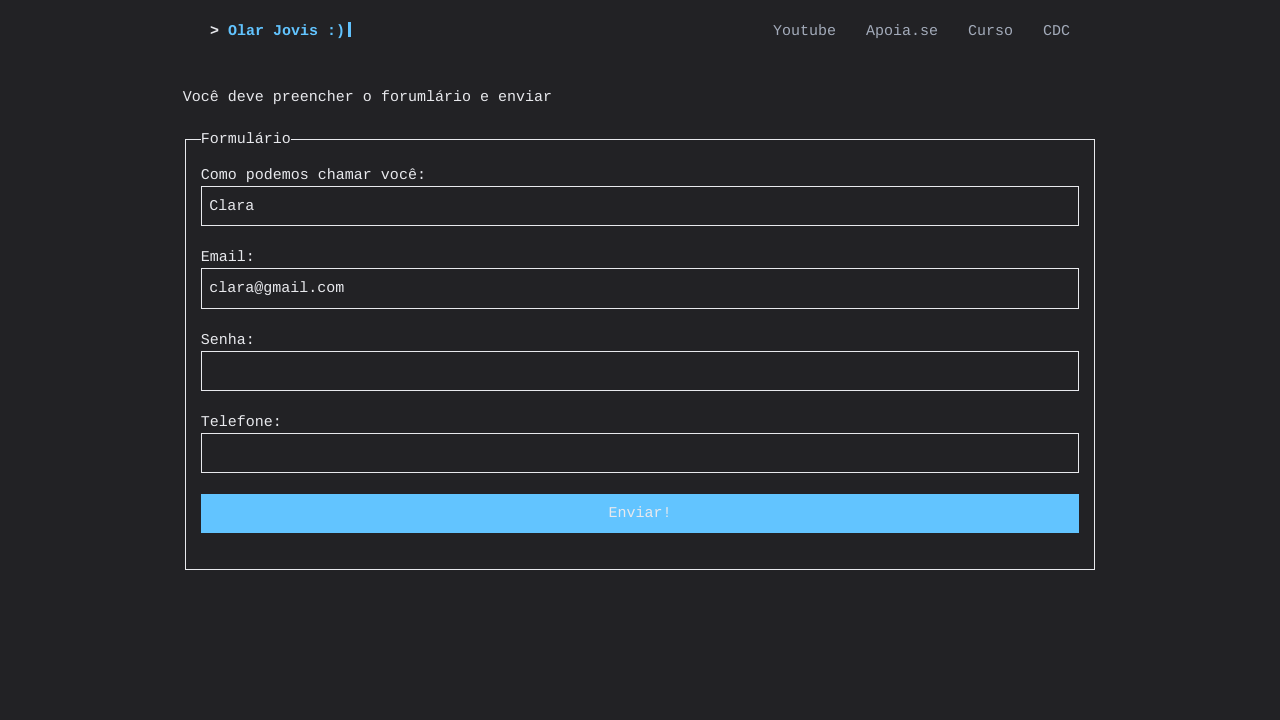

Filled password field with 'senha1234' on input[name='senha']
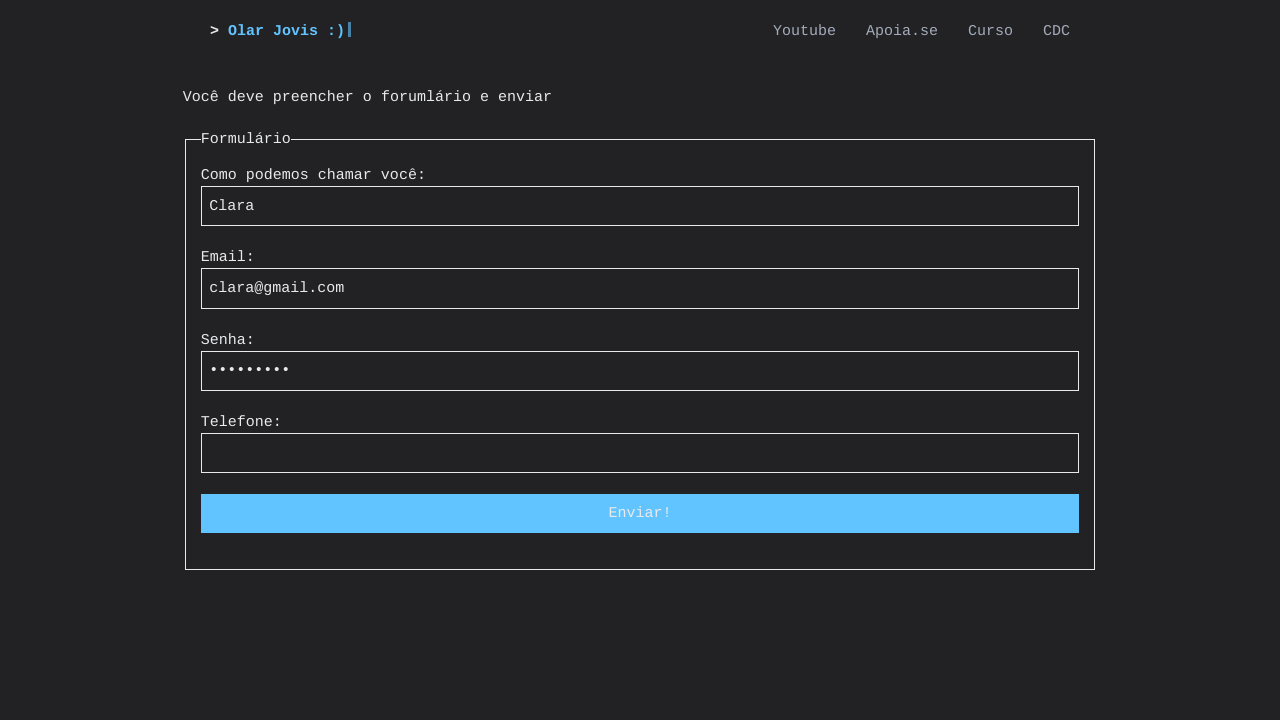

Filled phone field with '49999024915' on input[name='telefone']
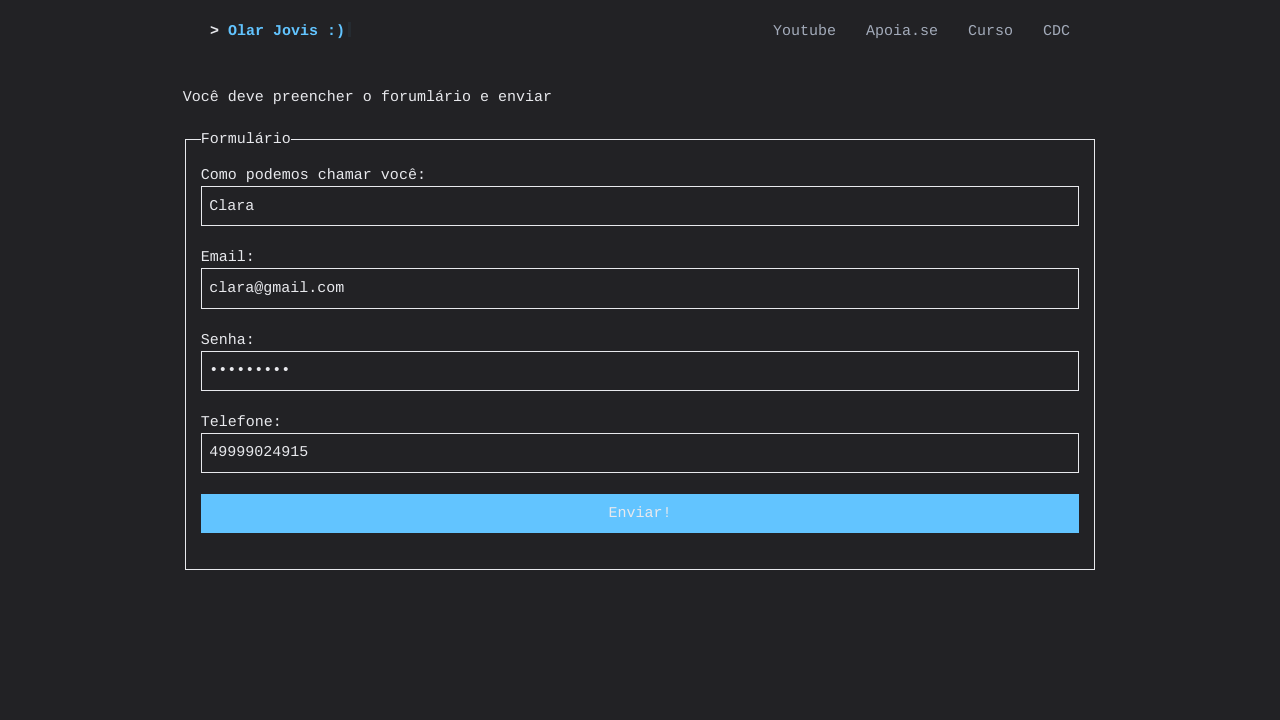

Clicked submit button to submit registration form at (640, 513) on [name='btn']
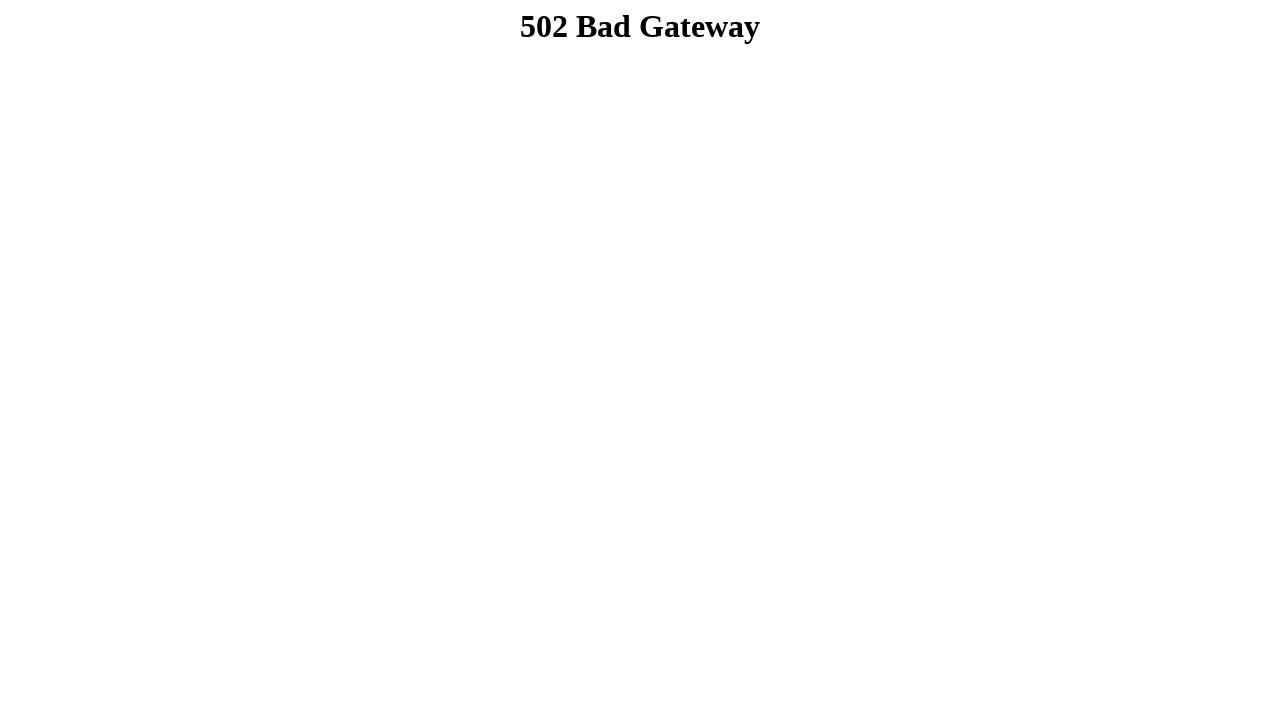

Form submission completed and page navigation finished
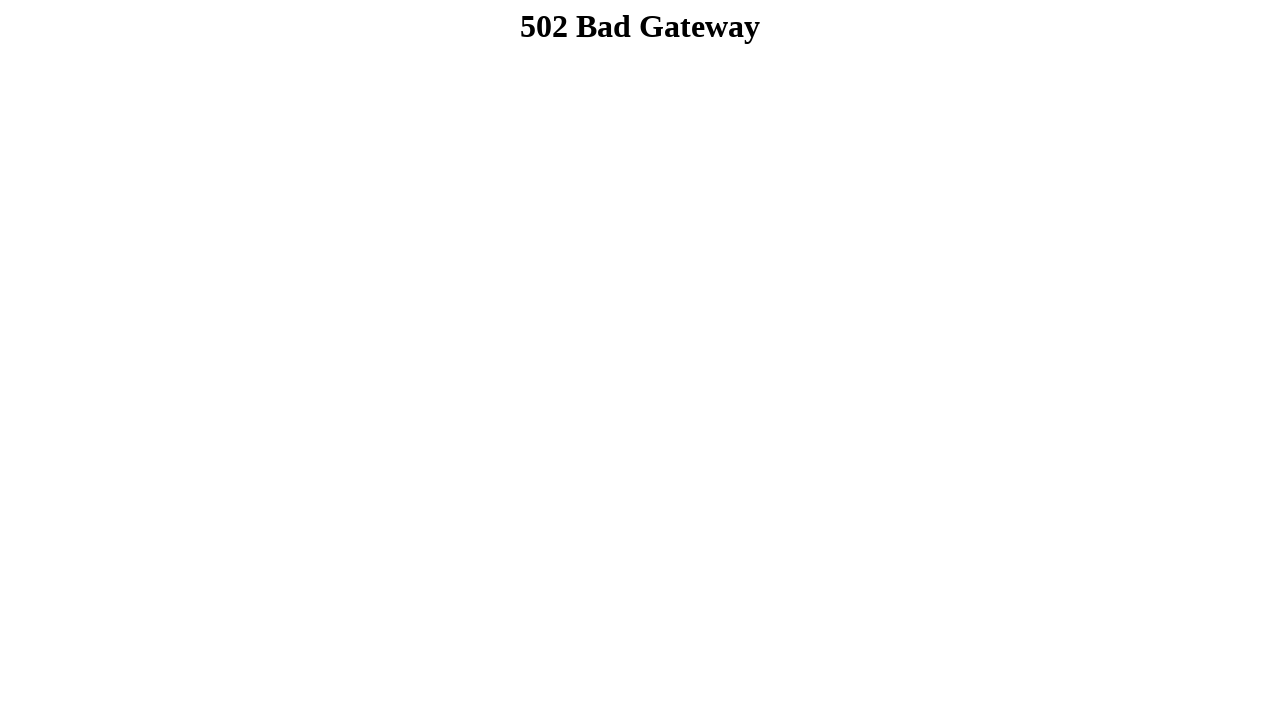

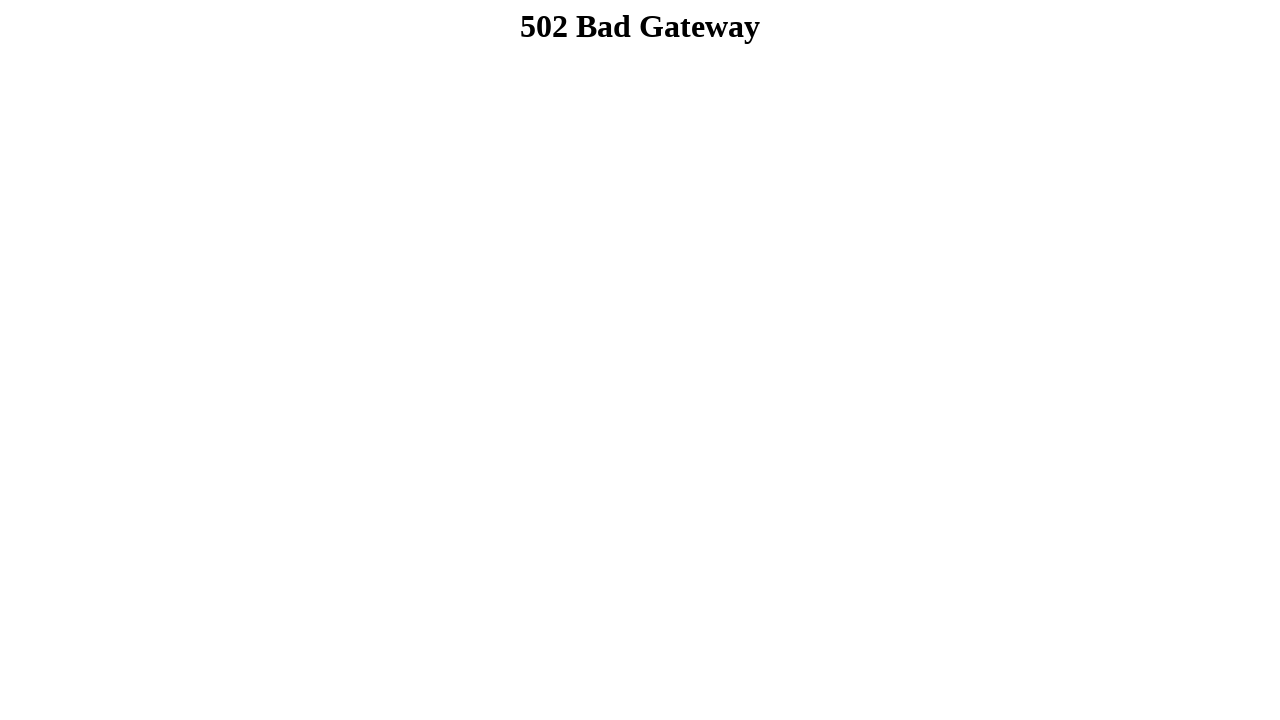